Tests that password field content can be copied when password is shown

Starting URL: https://lmslite47vr.demo.mirapolis.ru/mira/

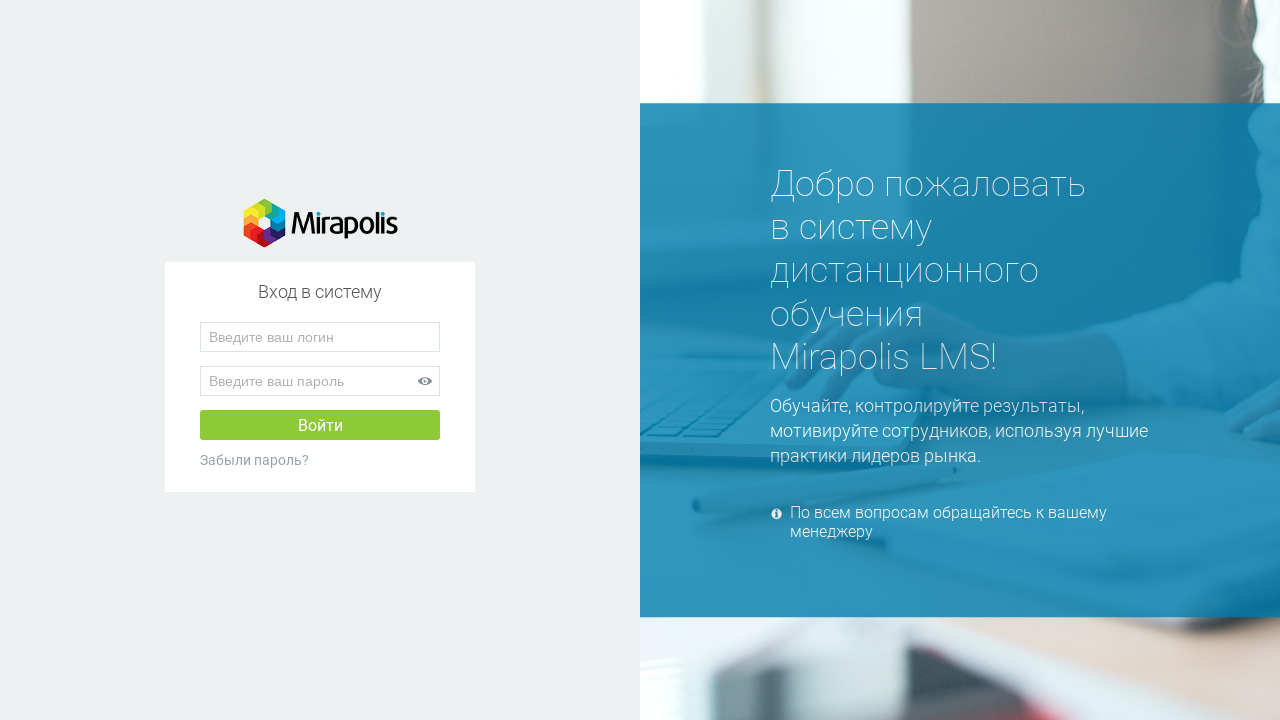

Entered 'testpass456' into password field on //input[@name='password']
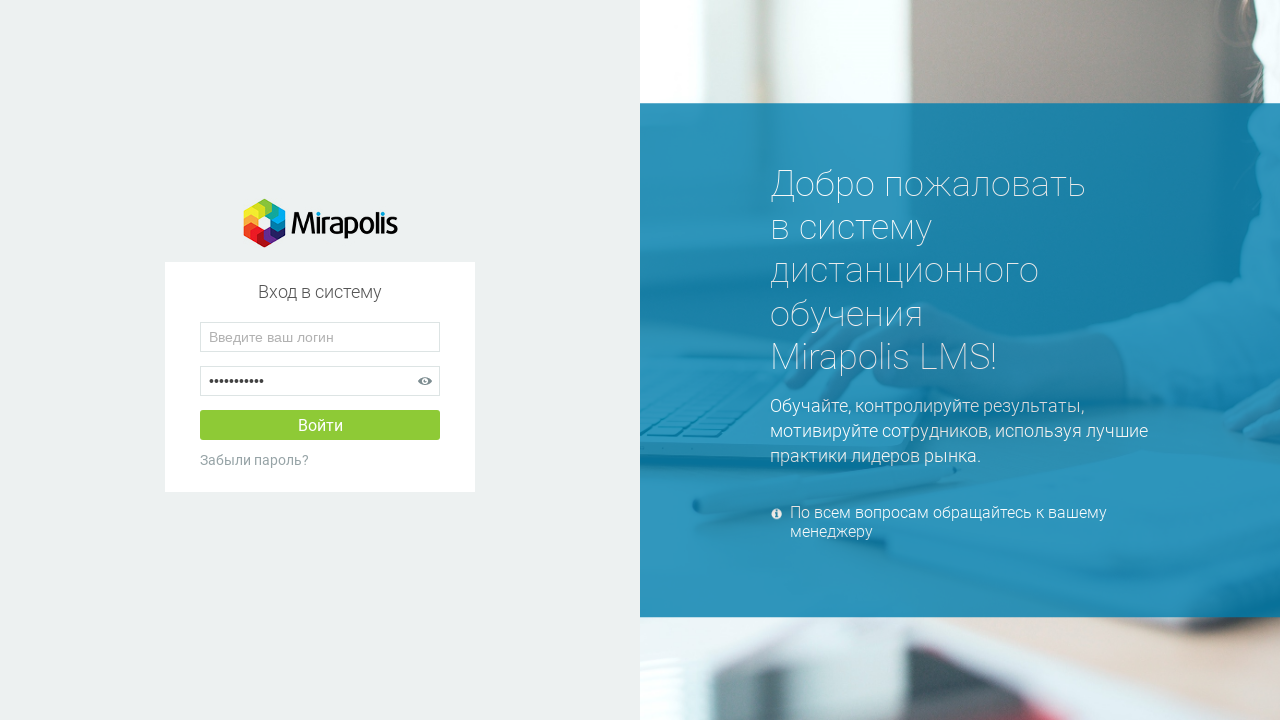

Clicked show password button to reveal password at (425, 381) on xpath=//button[@id='show_password']
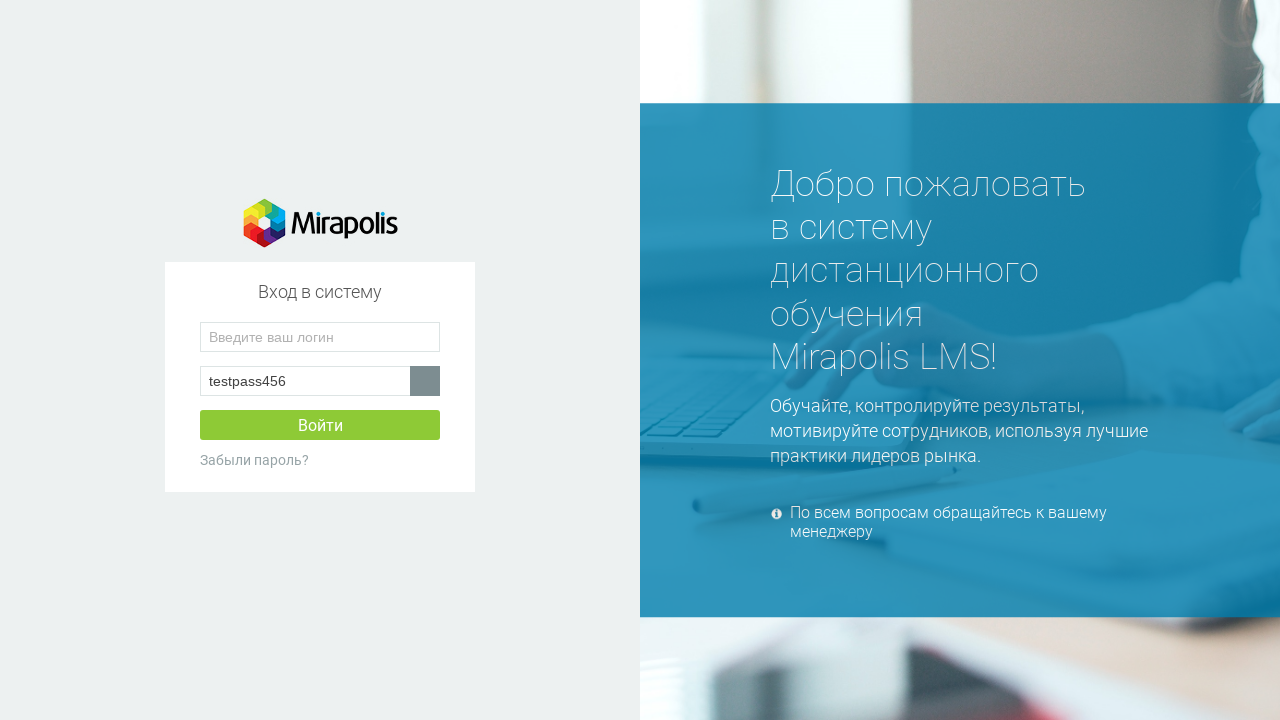

Selected all text in password field using Ctrl+A on xpath=//input[@name='password']
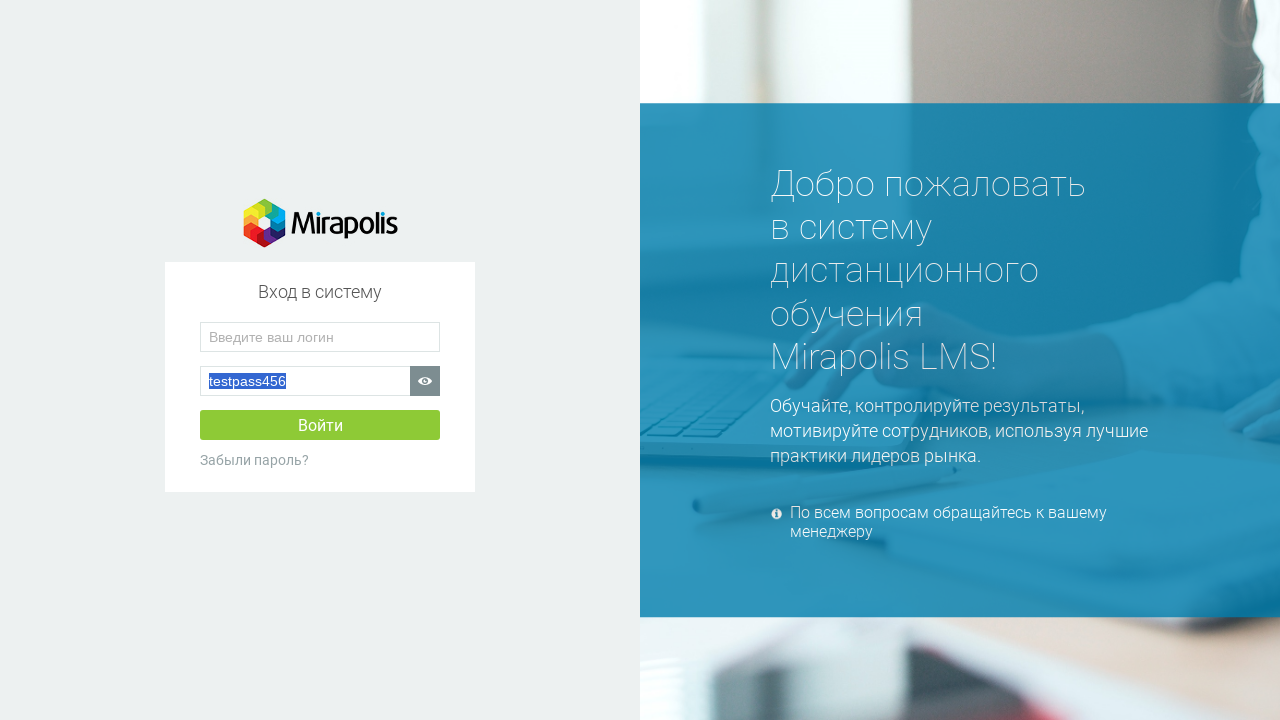

Copied password text to clipboard using Ctrl+C on xpath=//input[@name='password']
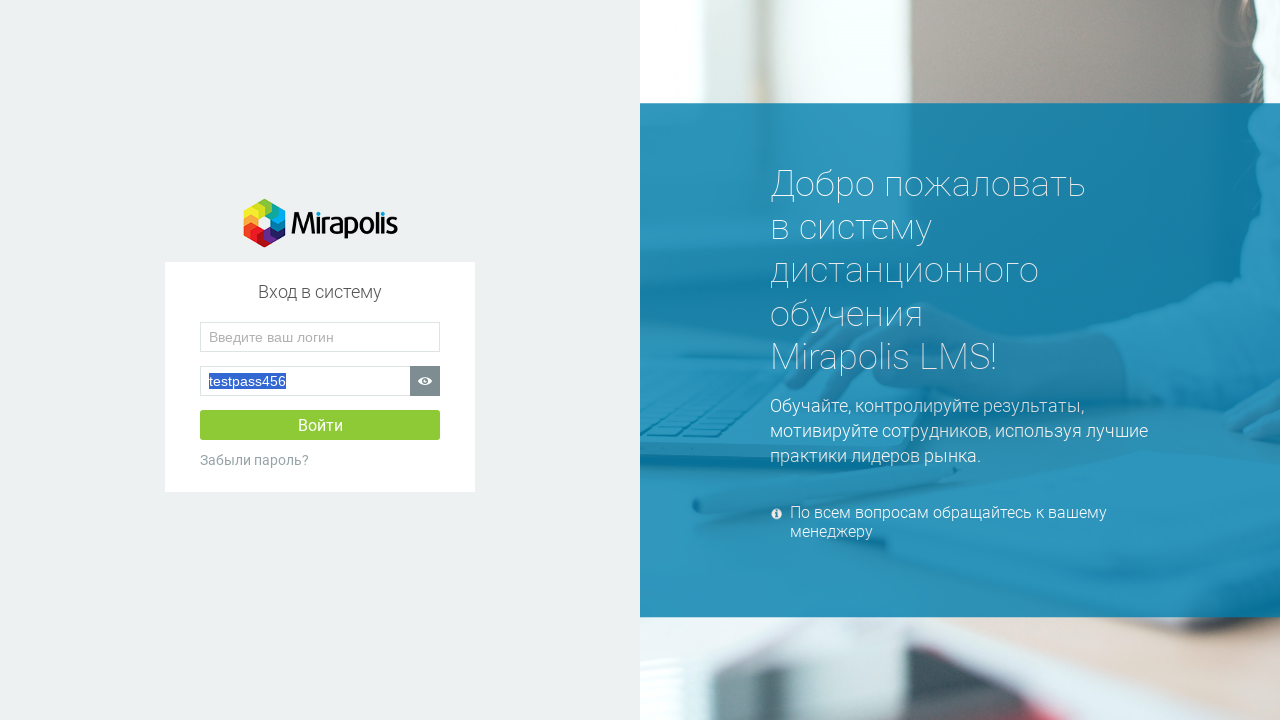

Pasted clipboard content into login field using Ctrl+V on xpath=//input[@name='user']
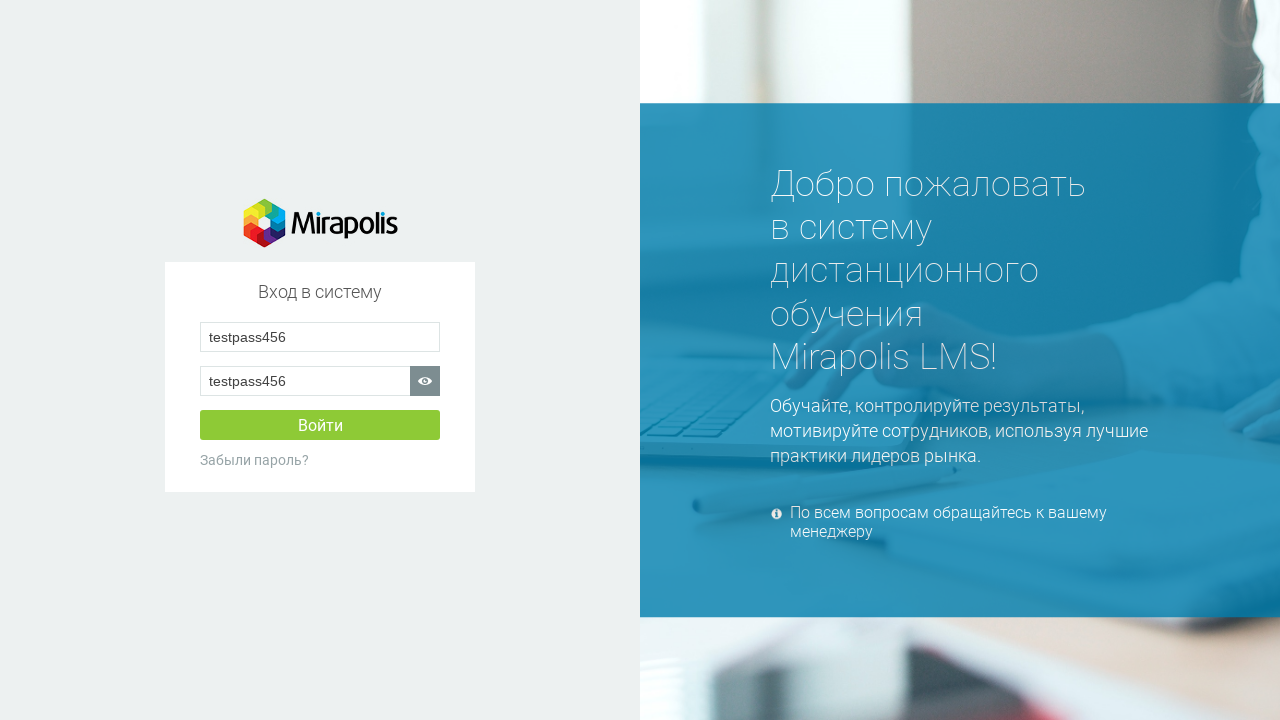

Retrieved value from login field for verification
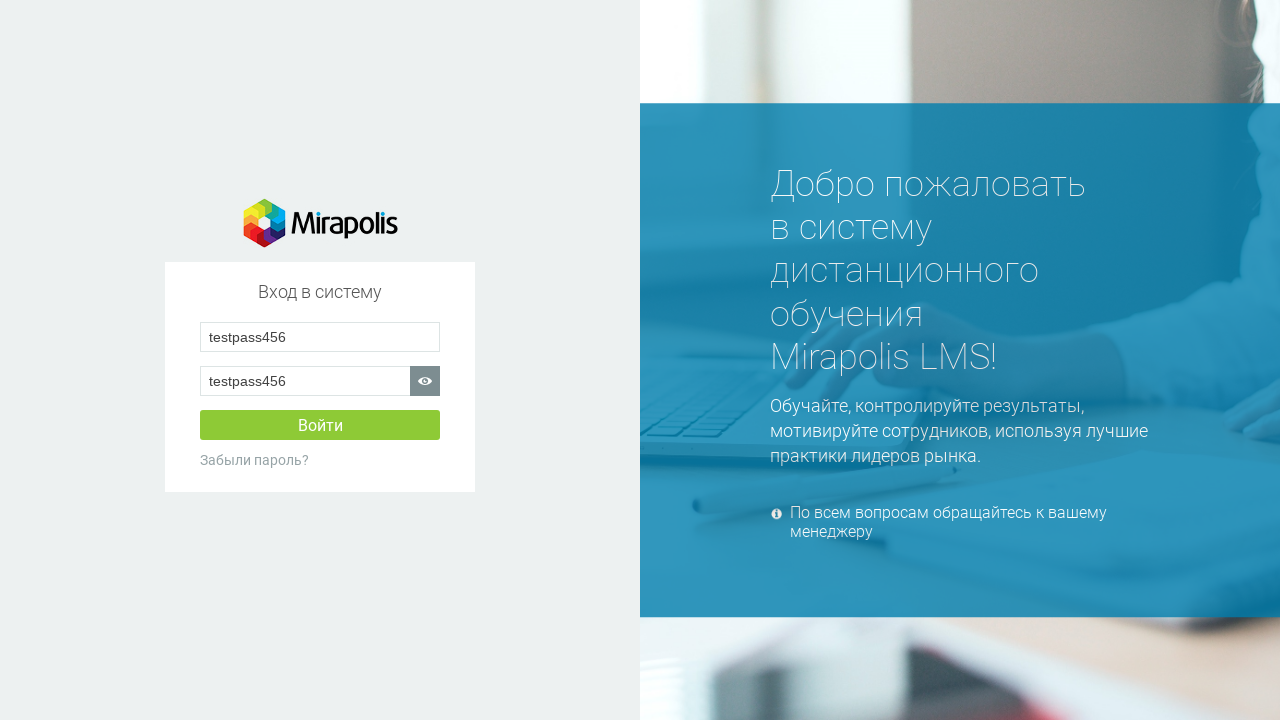

Verified that pasted password matches original value 'testpass456'
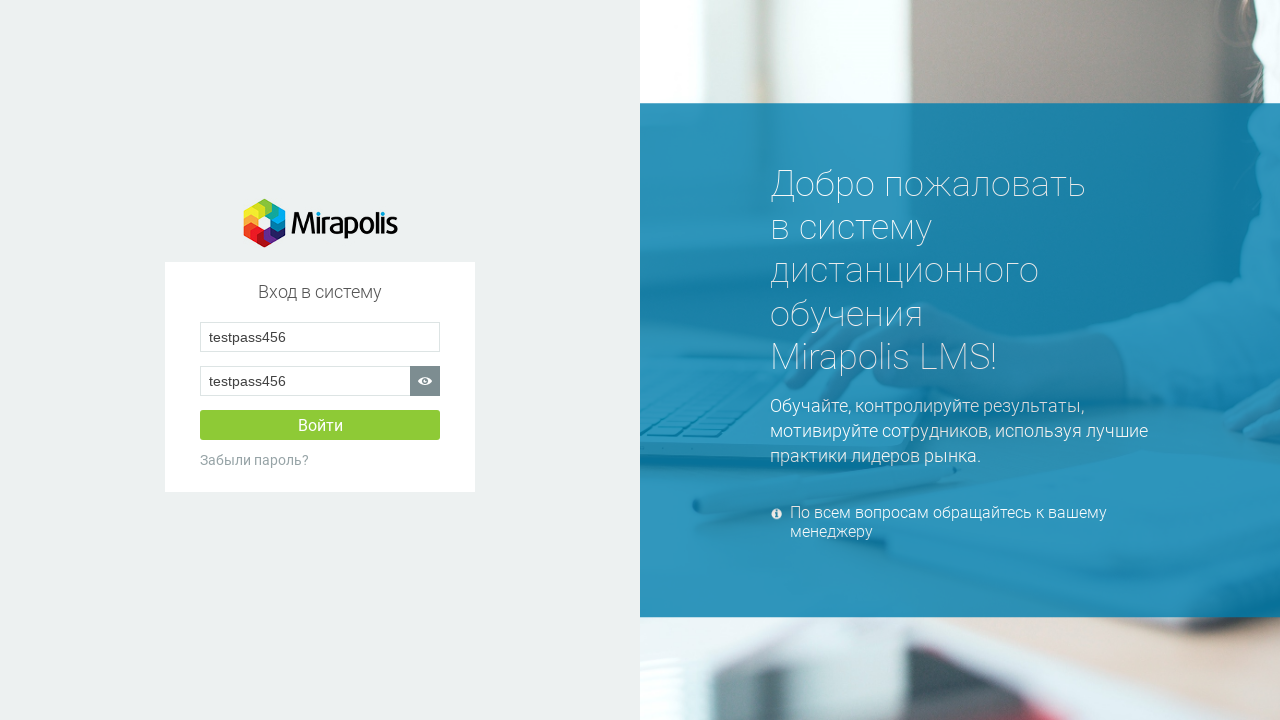

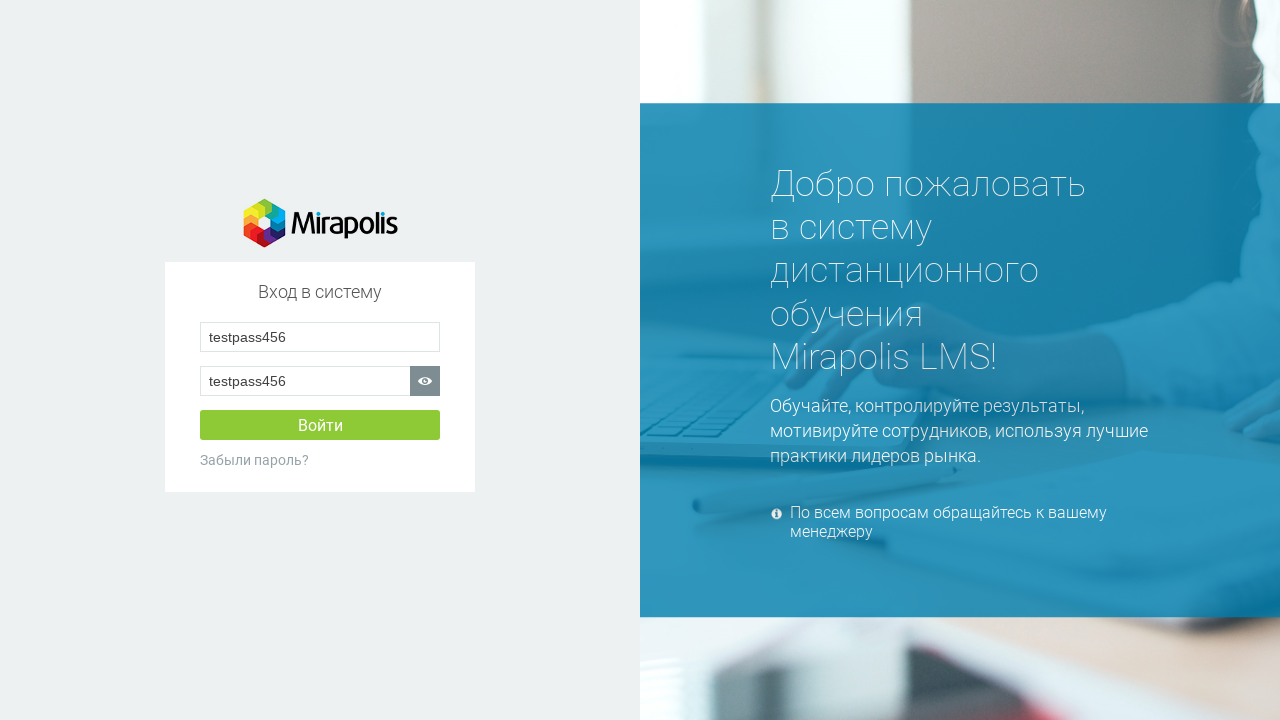